Navigates to the Team page via the Start menu and verifies the team member names are displayed

Starting URL: https://www.99-bottles-of-beer.net/

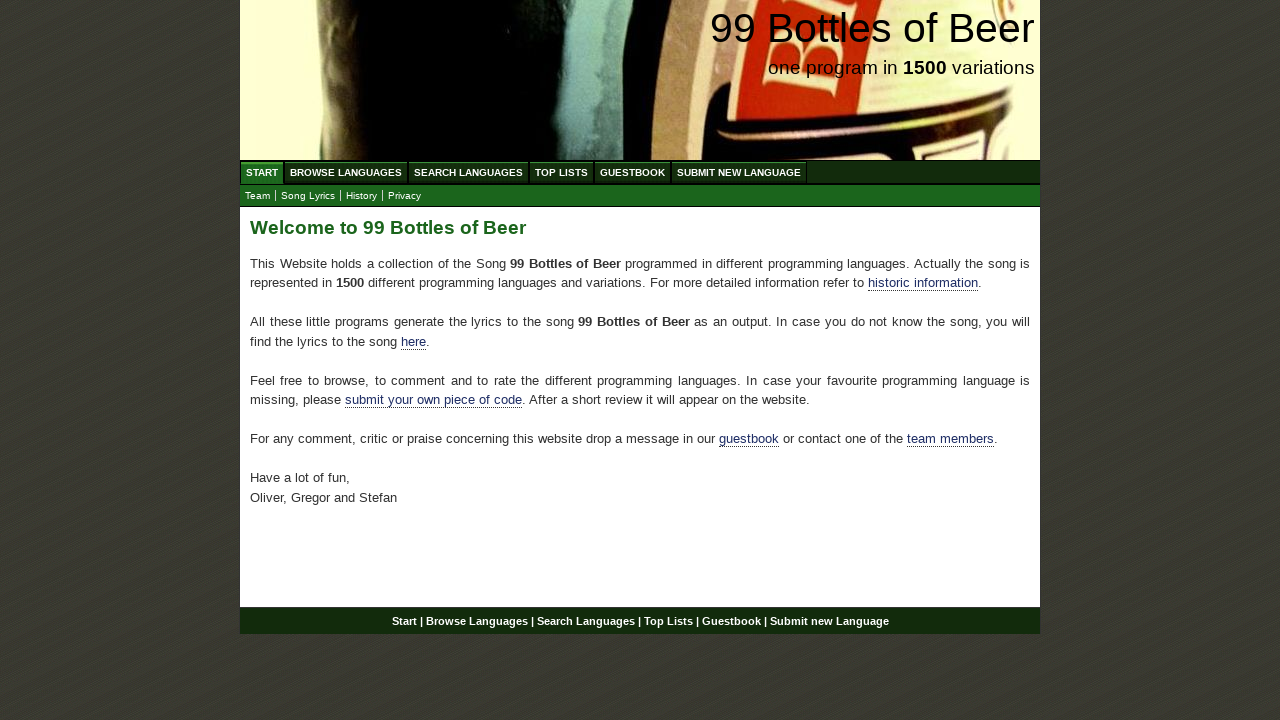

Clicked on Start menu at (262, 172) on xpath=//div[@id='navigation']//a[@href='/']
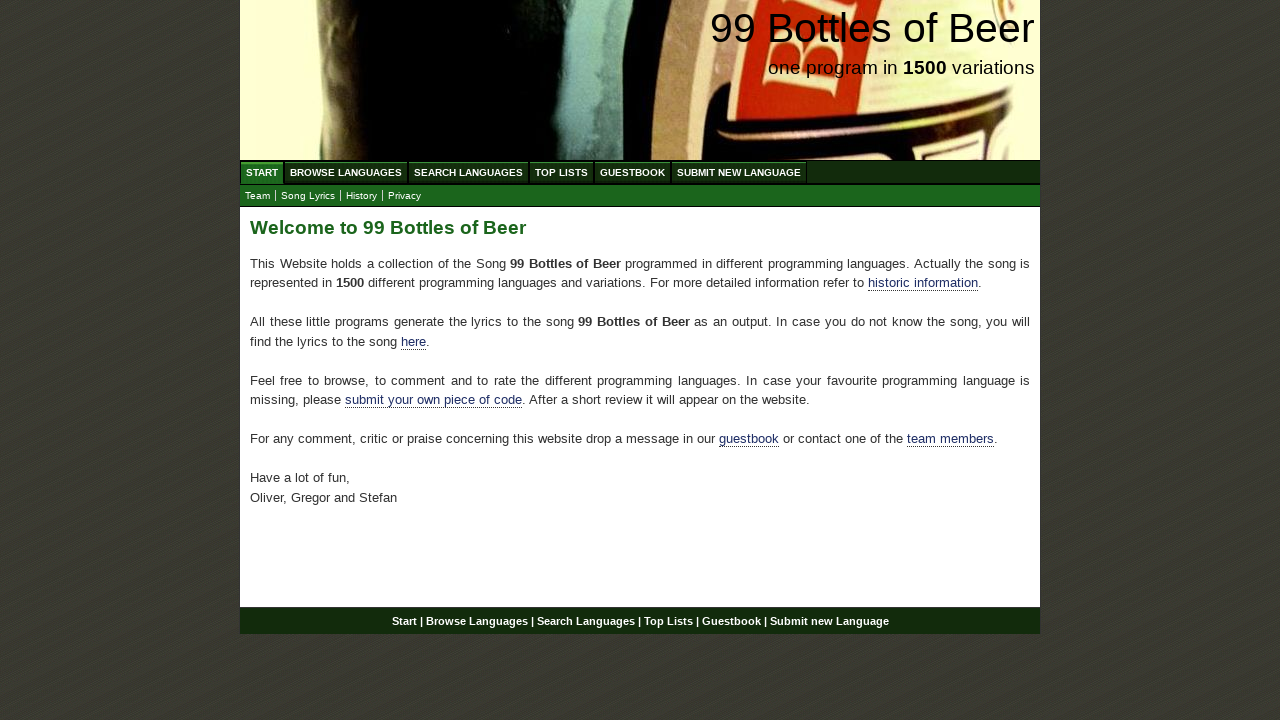

Clicked on Team submenu at (258, 196) on xpath=//div[@id='navigation']//a[@href='team.html']
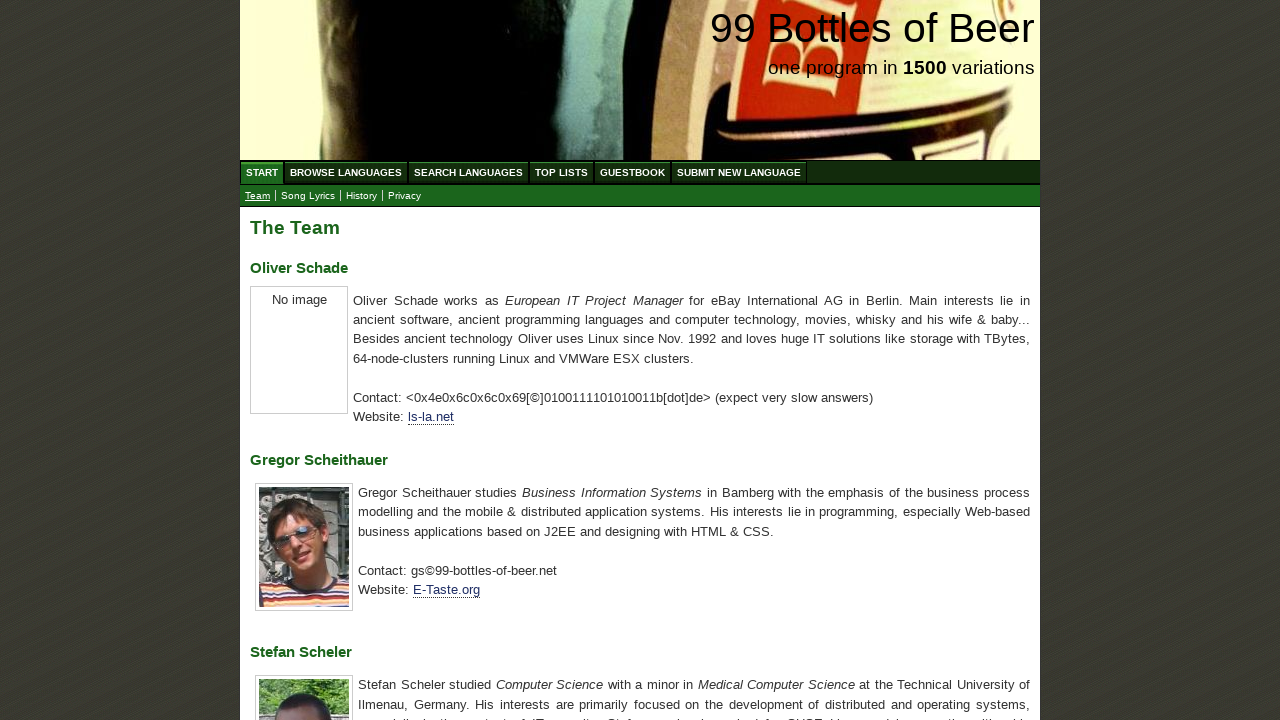

Team member names are now visible
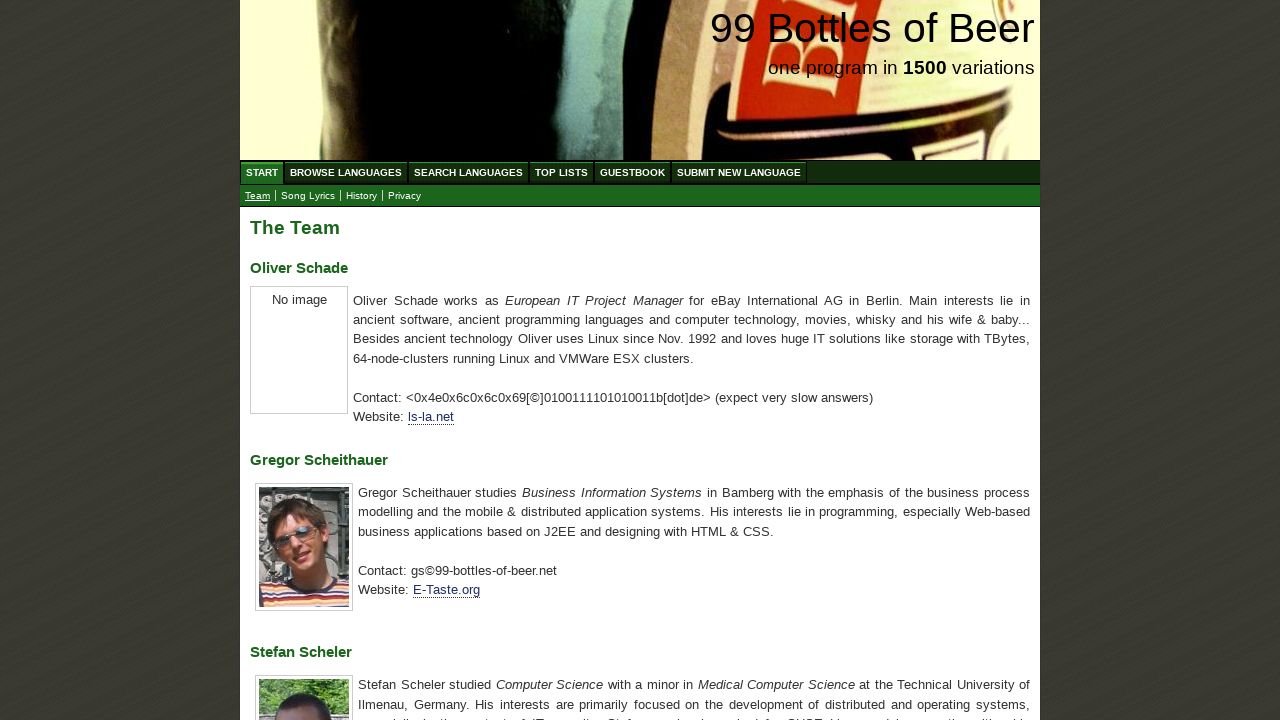

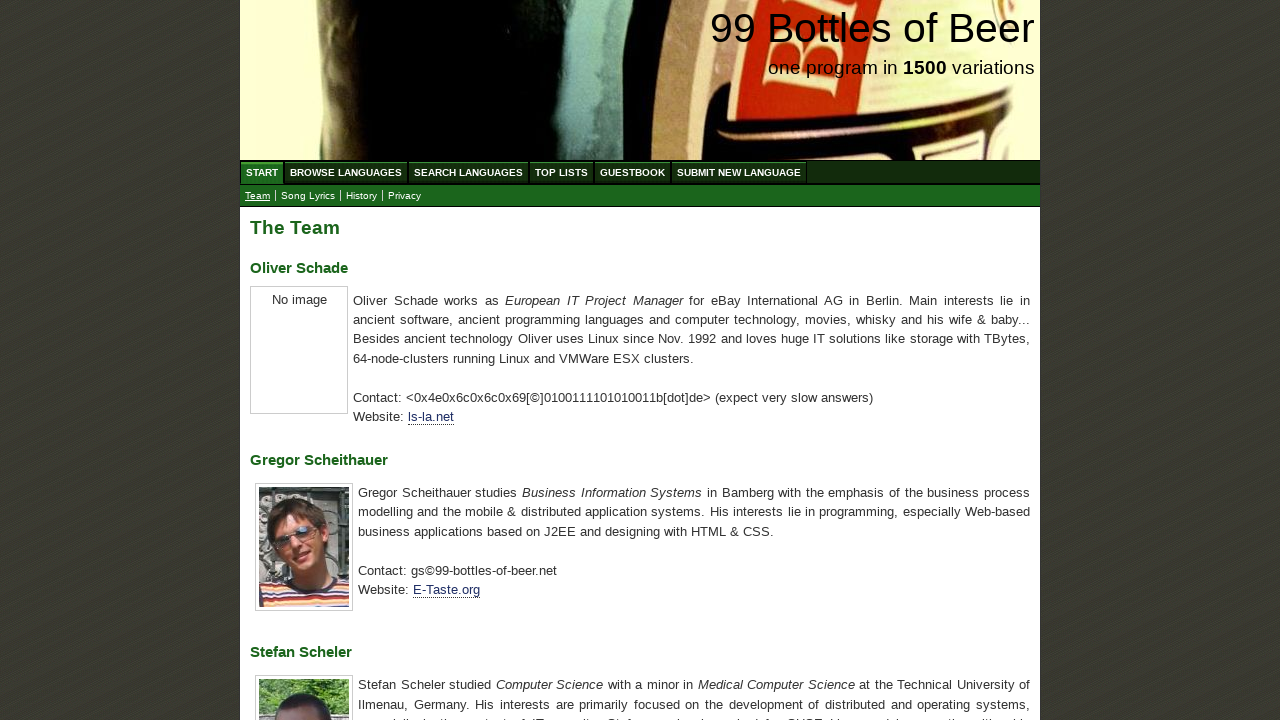